Tests navigation from VWO login page to the free trial page by clicking on the free trial link and verifying the page title

Starting URL: https://app.vwo.com/#/login

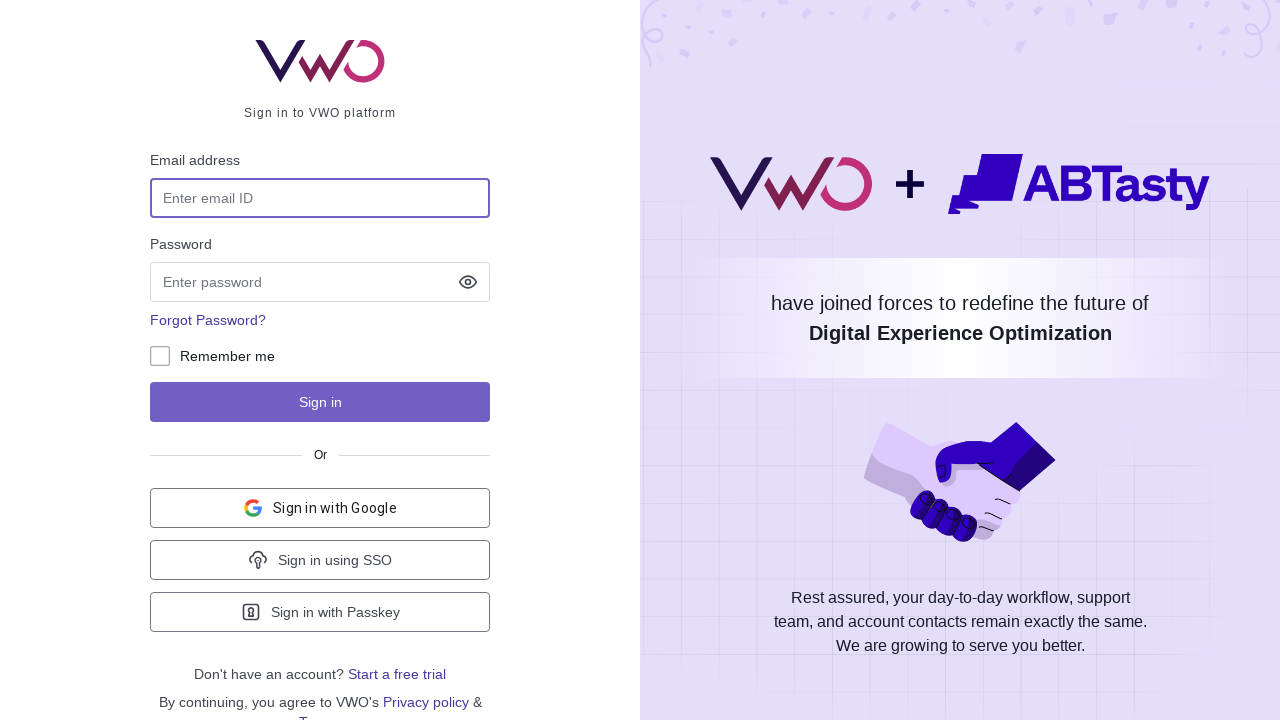

Clicked on the free trial link at (397, 674) on a:has-text('free trial')
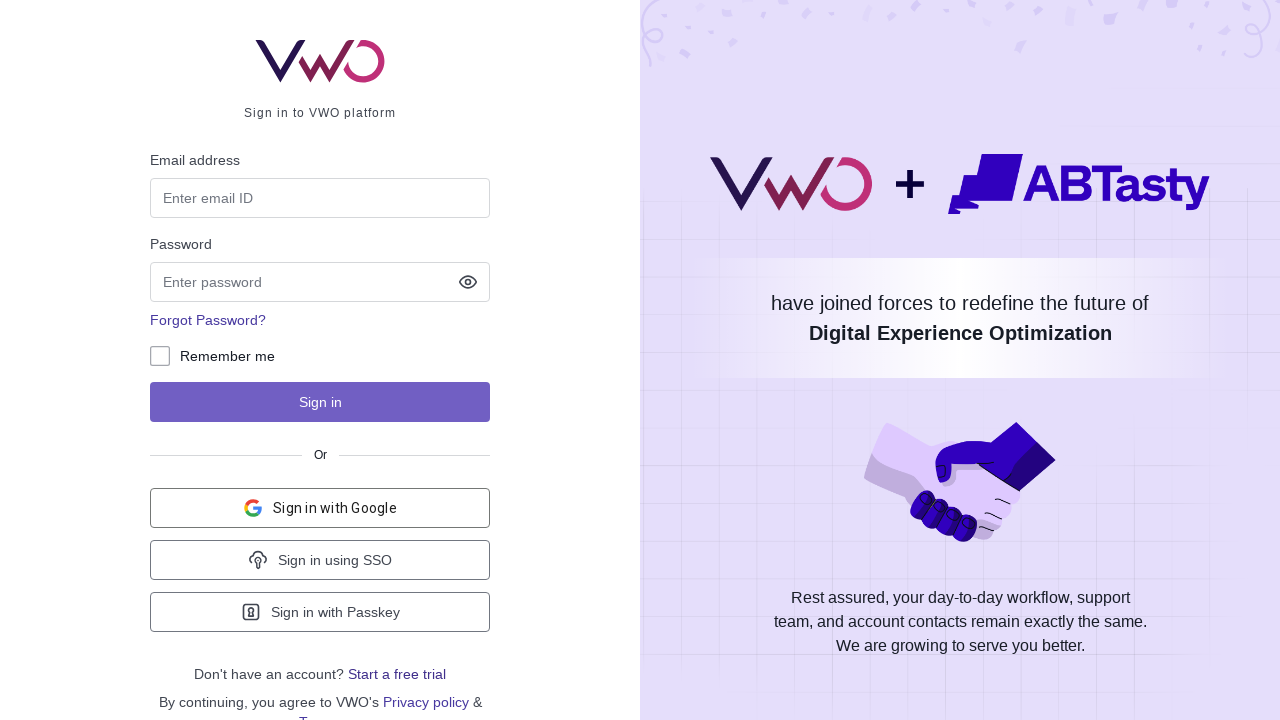

Page loaded successfully (DOM content loaded)
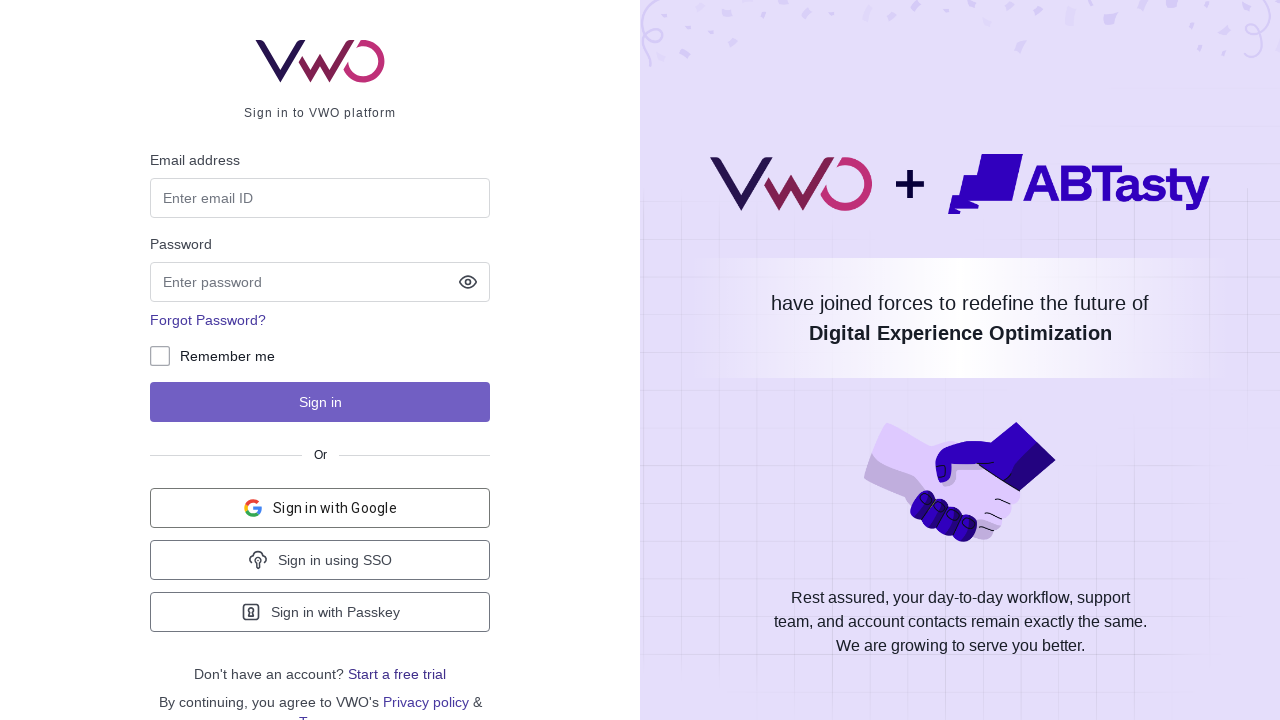

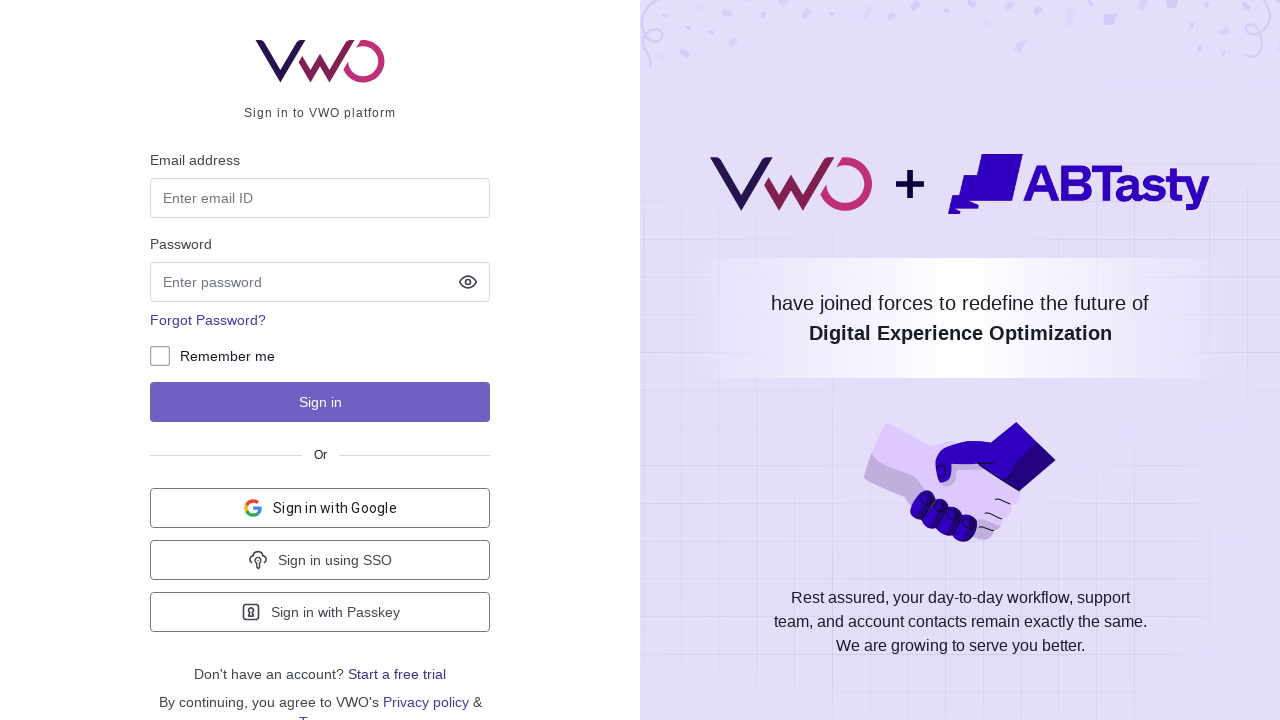